Verifies that Cart link opens in the same tab

Starting URL: https://www.demoblaze.com/index.html

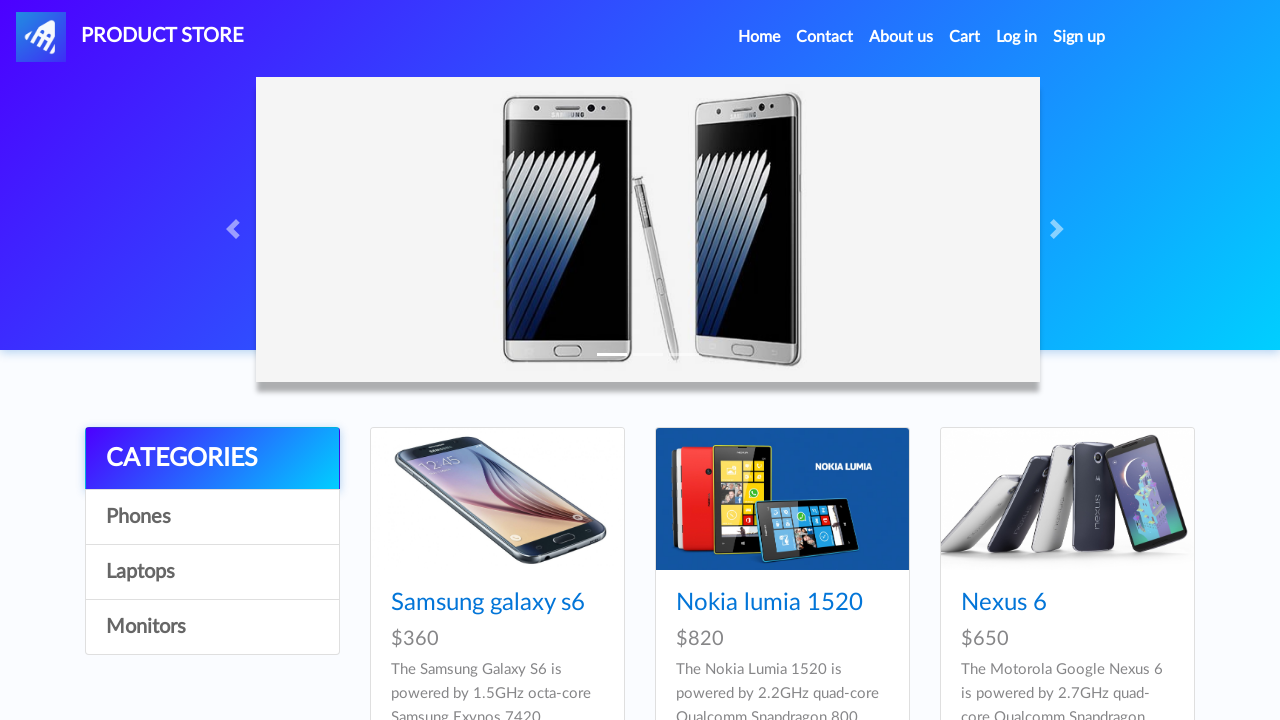

Stored original page URL
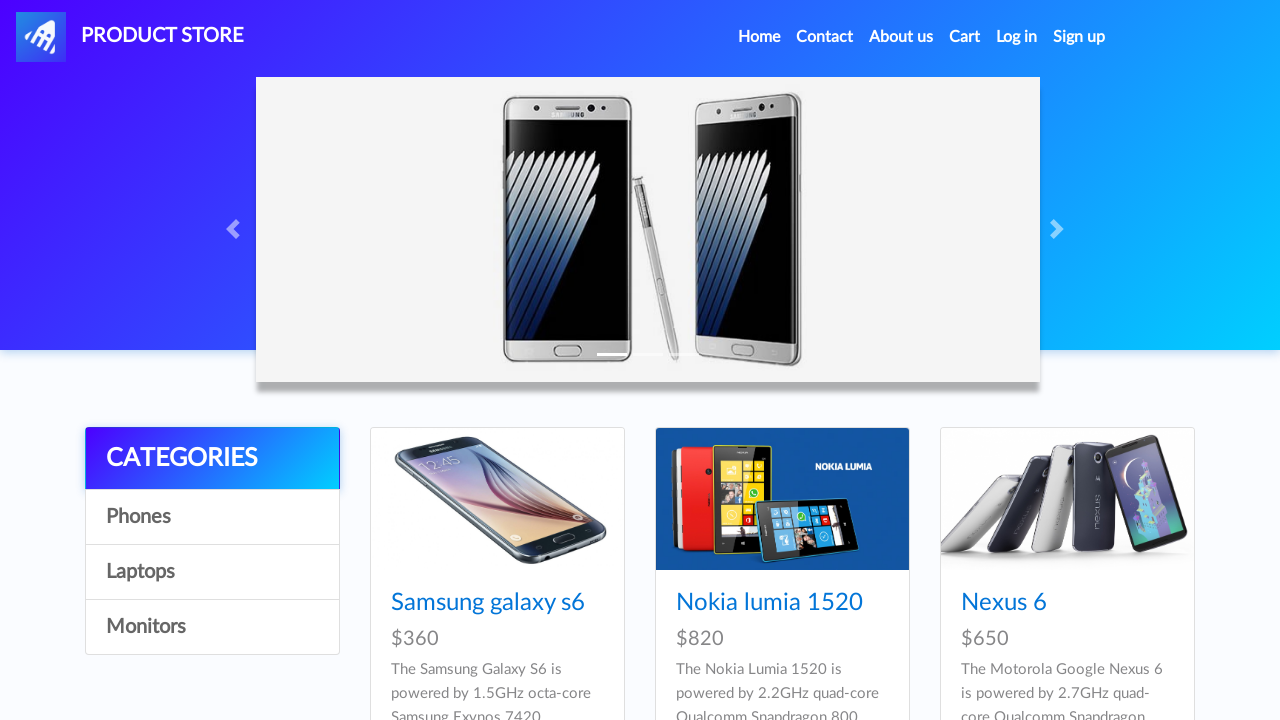

Clicked Cart link at (965, 37) on text=Cart
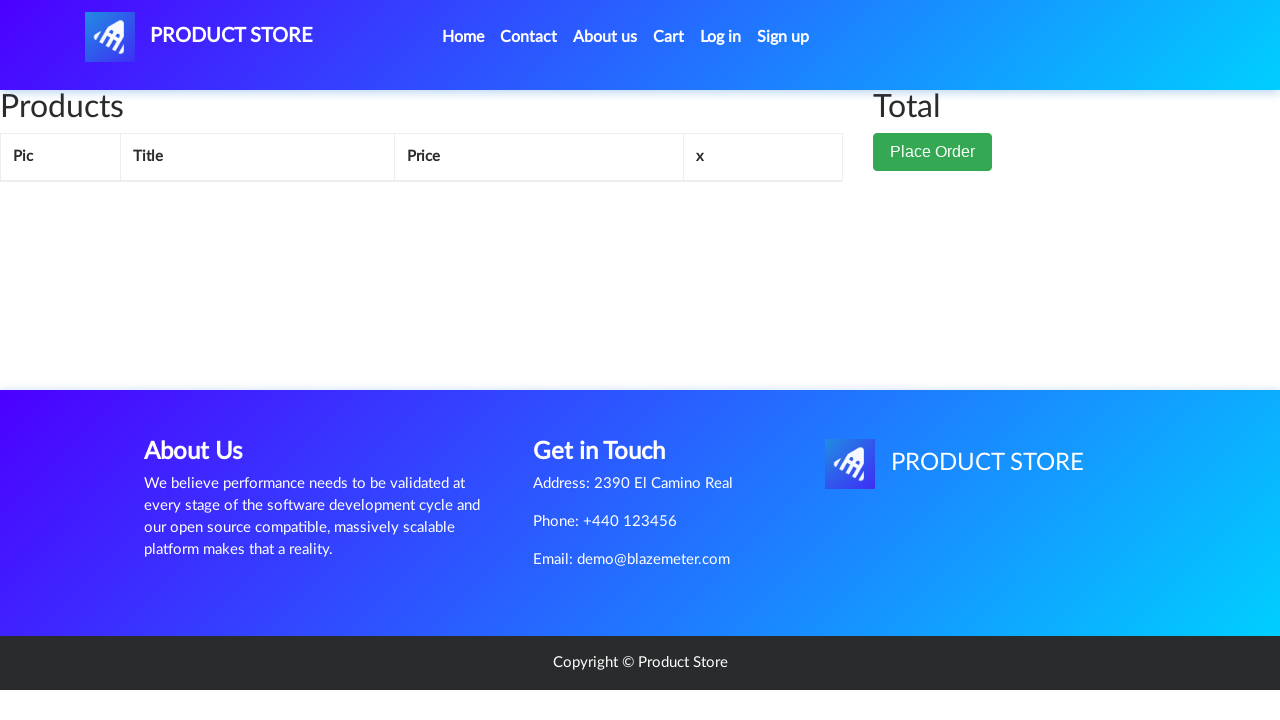

Cart page URL loaded (cart.html)
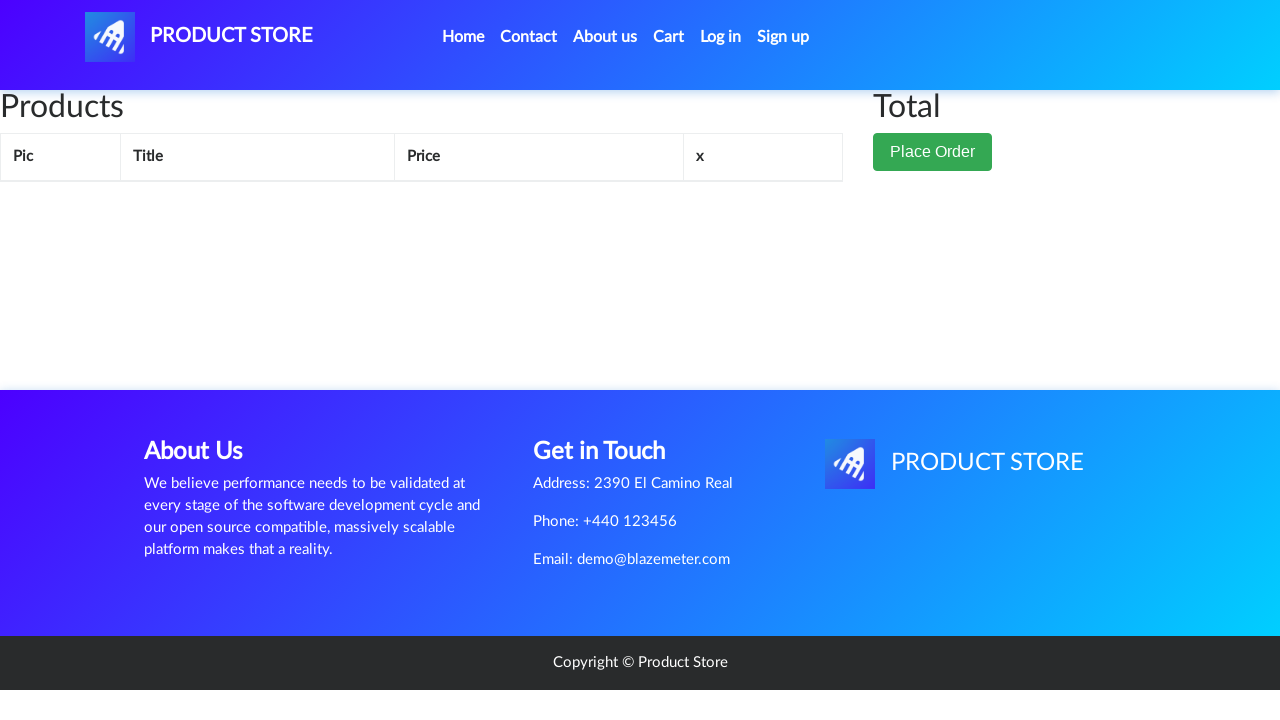

Verified Cart page opened in same tab - assertion passed
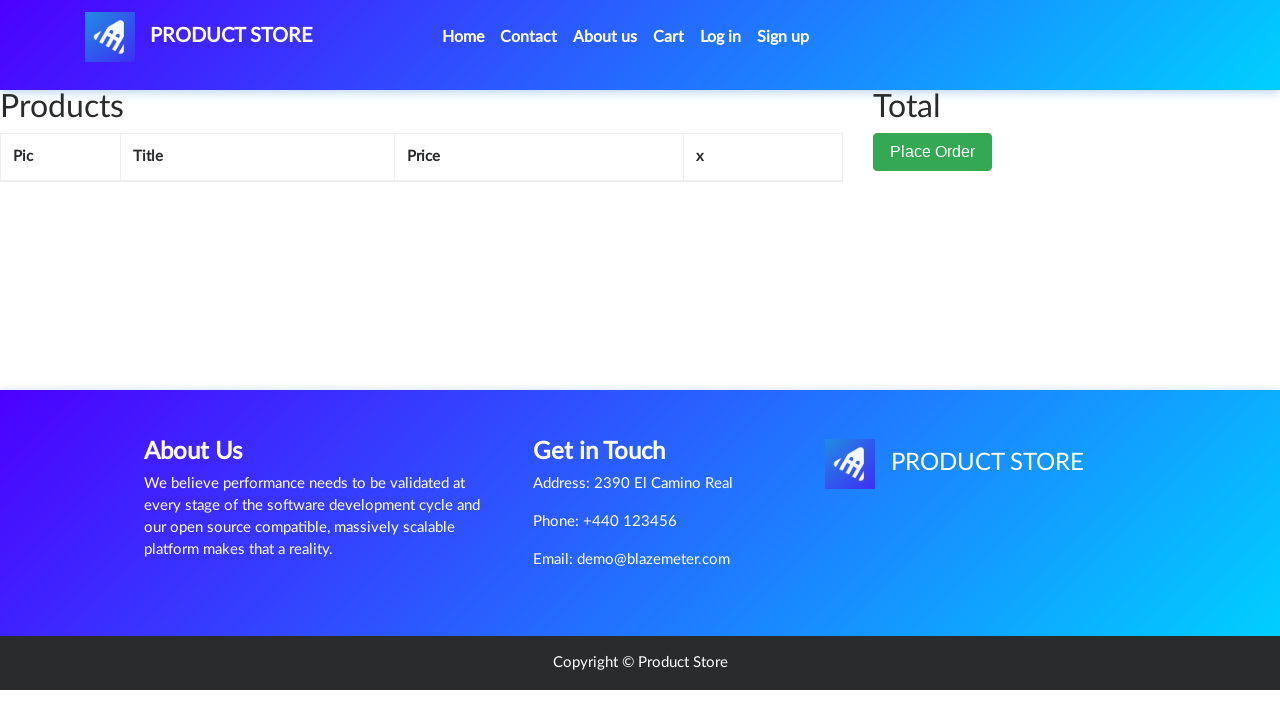

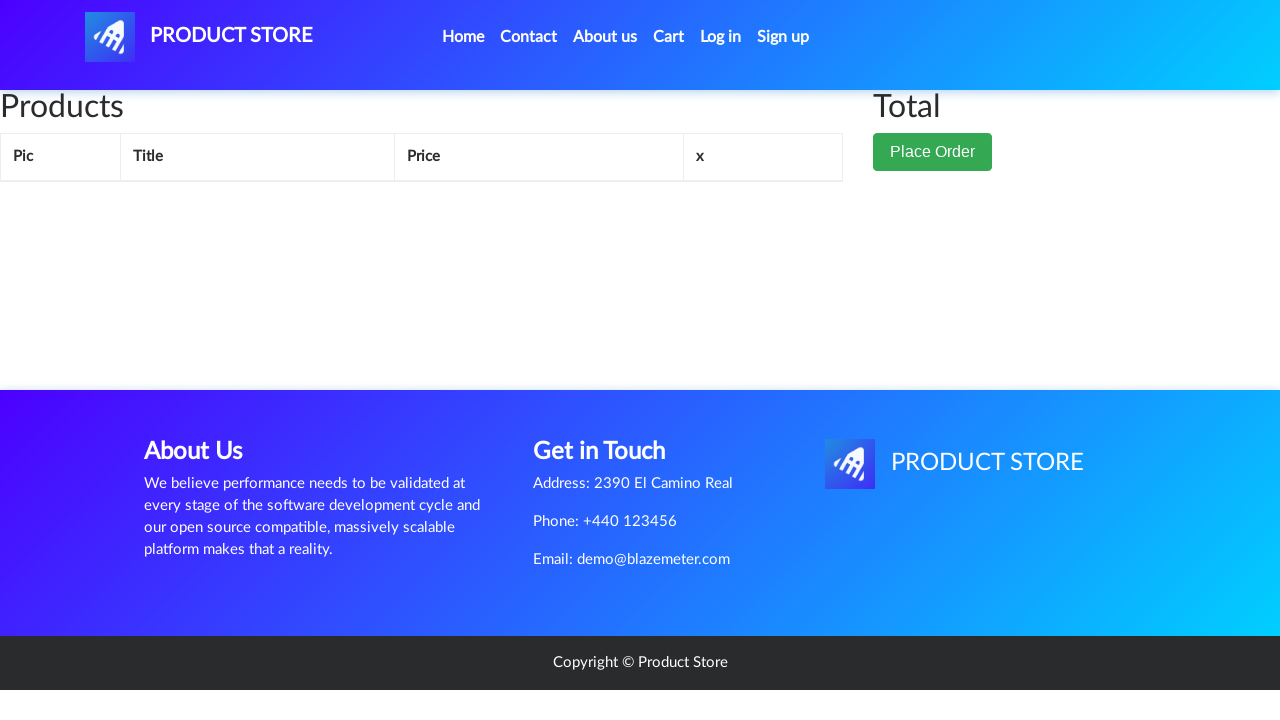